Tests registration form functionality by filling out various form fields including name, contact details, gender, hobbies, languages, and passwords, then submitting the form

Starting URL: https://demo.automationtesting.in/Register.html

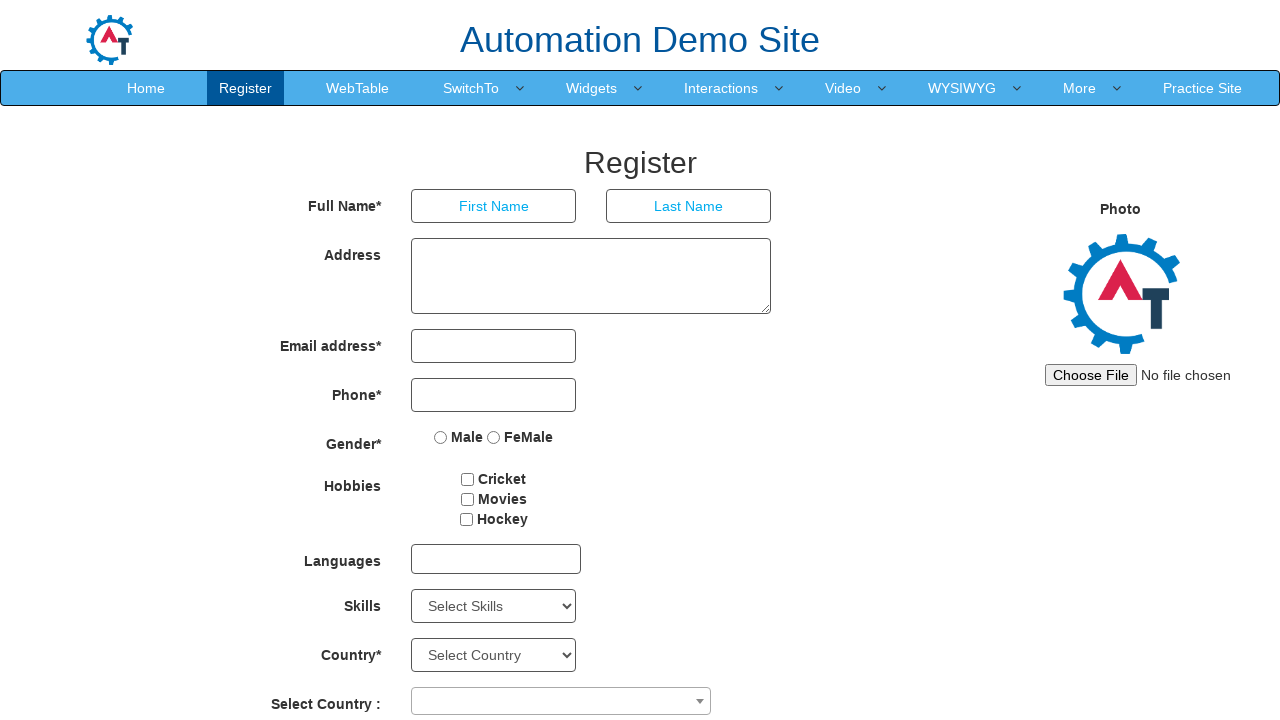

Filled first name field with 'John' on input[placeholder='First Name']
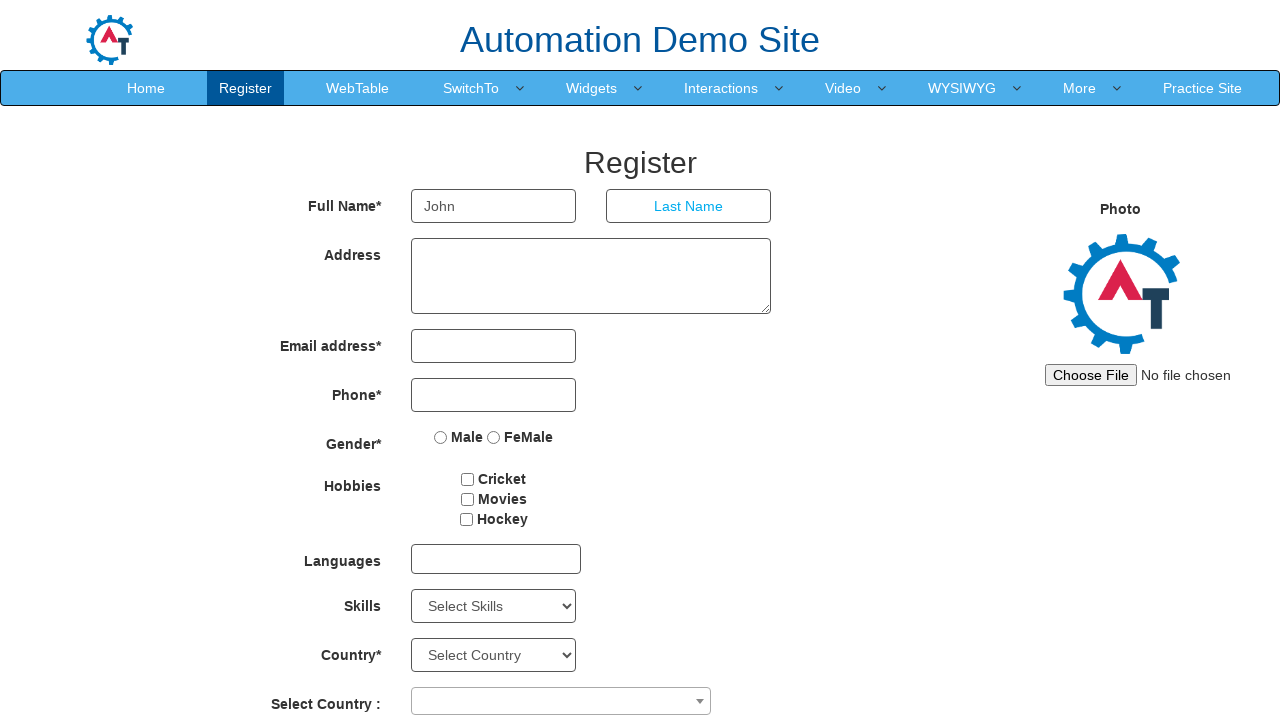

Filled last name field with 'Smith' on input[placeholder='Last Name']
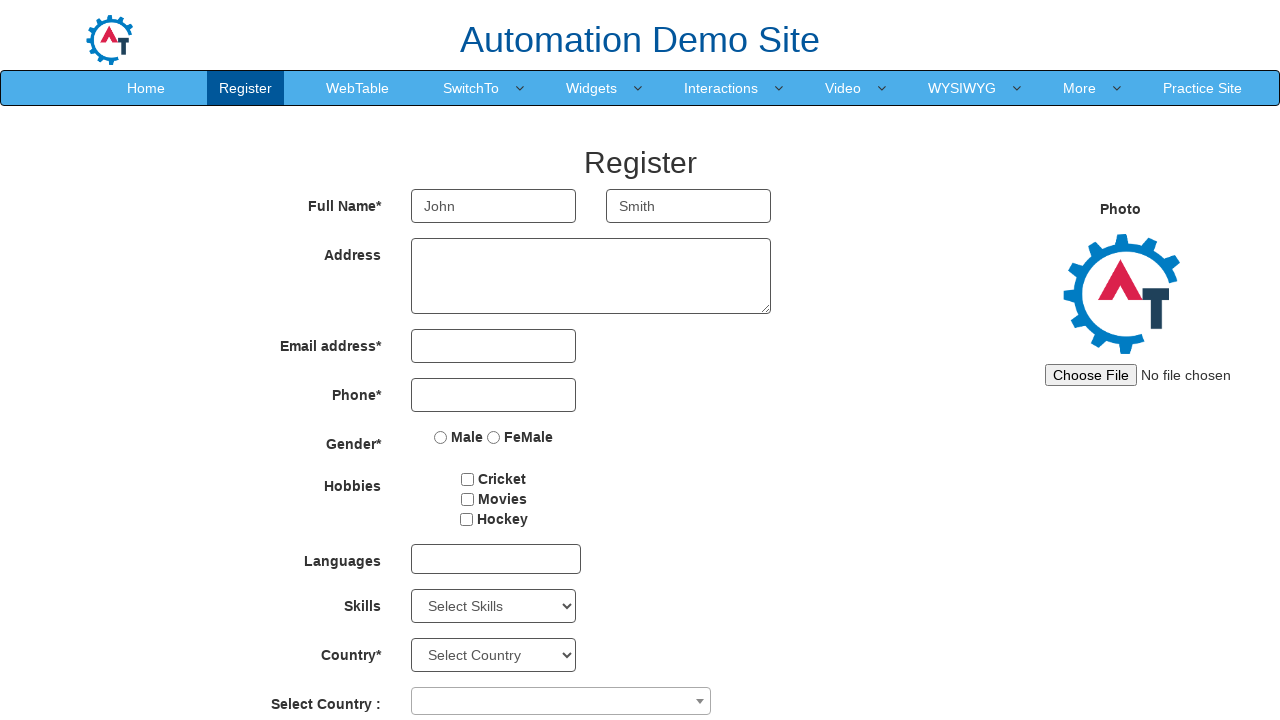

Filled address field with '123 Test Street, Test City' on textarea[ng-model='Adress']
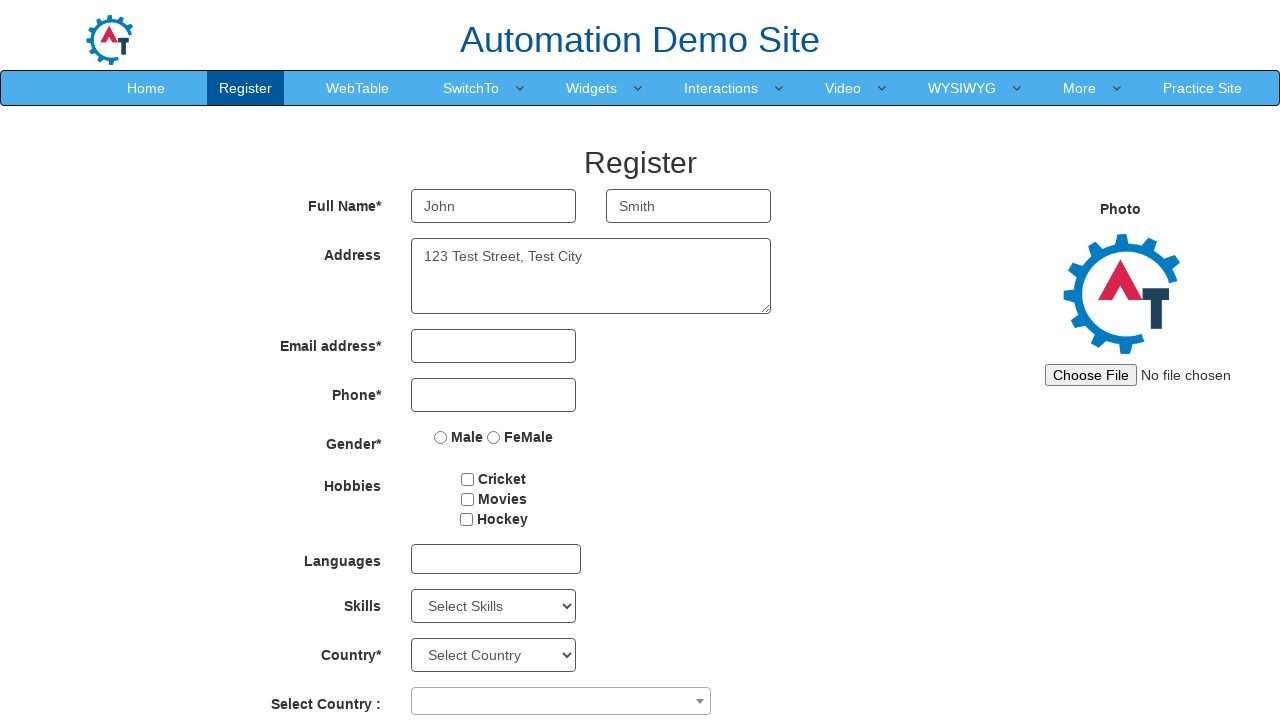

Filled email field with 'testuser@example.com' on input[type='email']
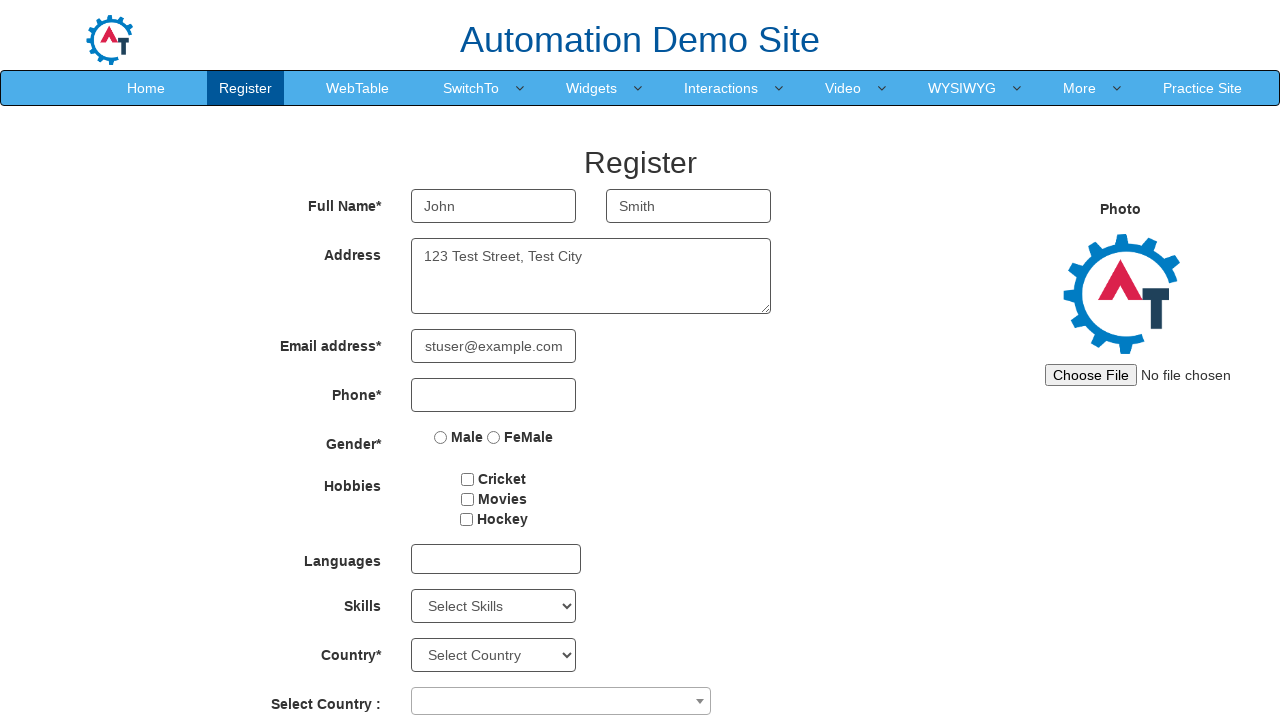

Filled phone field with '9876543210' on input[type='tel']
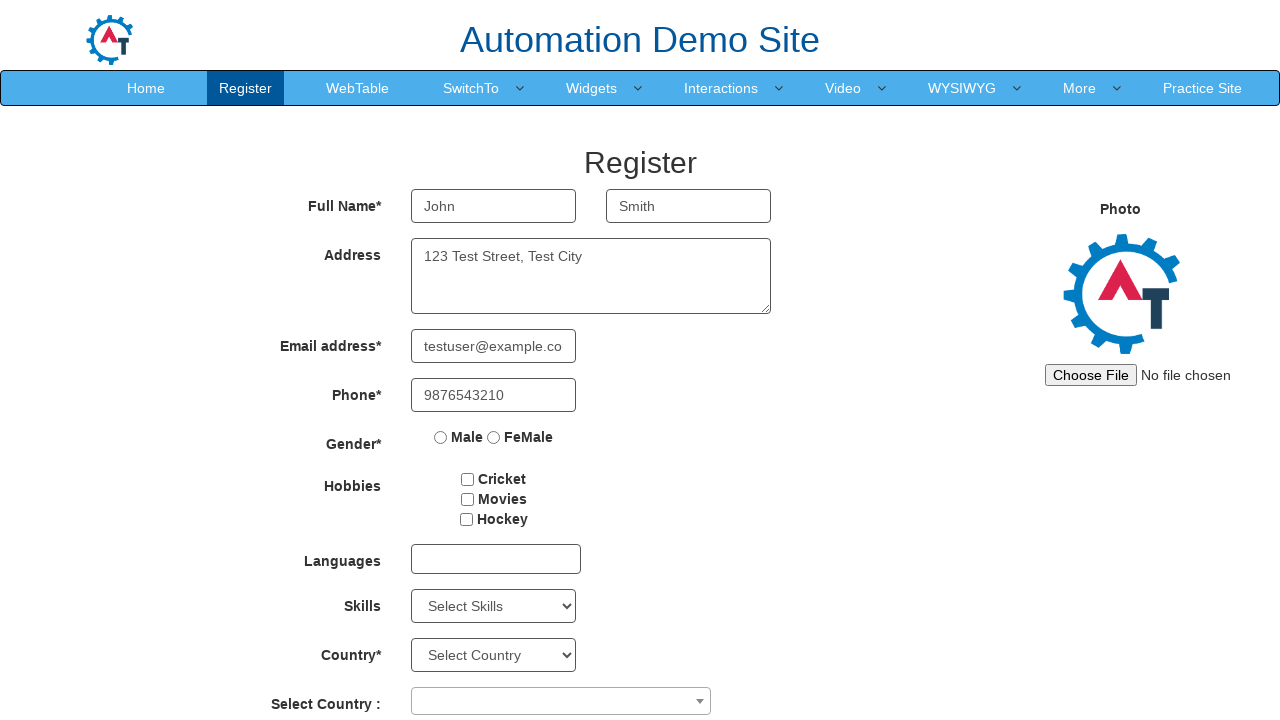

Selected 'Female' gender option at (494, 437) on input[value='FeMale']
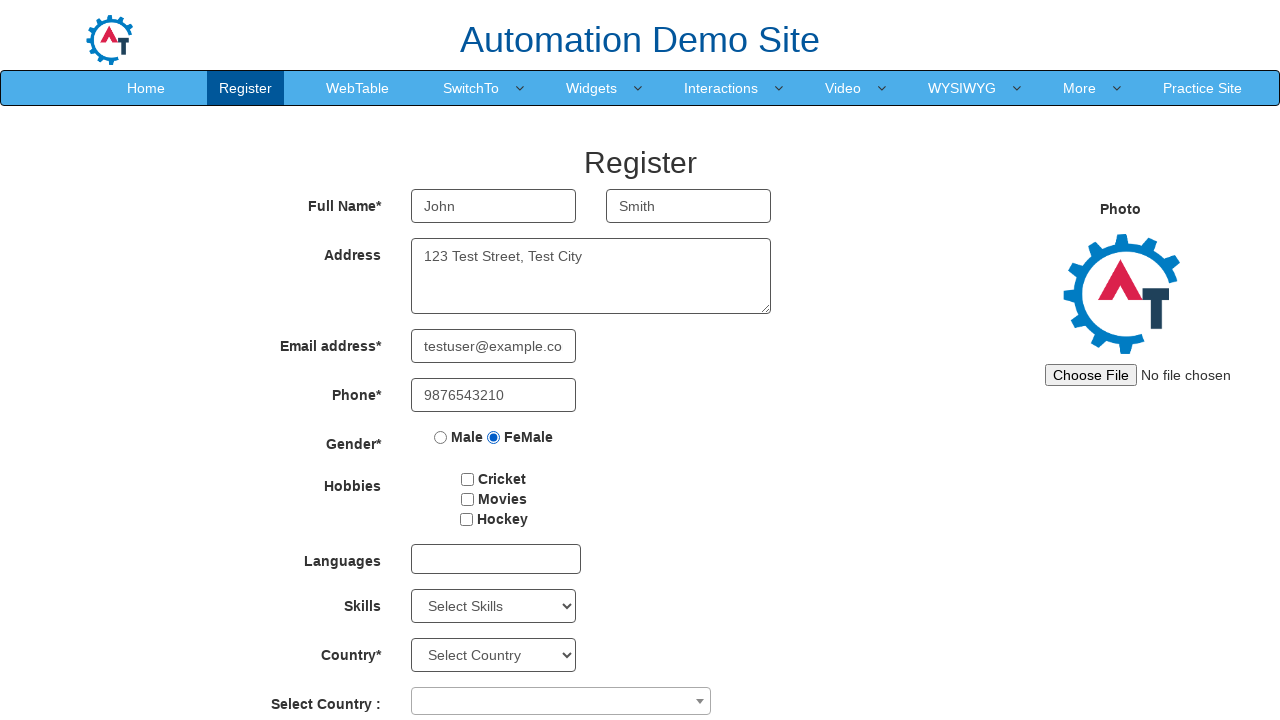

Checked first hobby checkbox at (468, 479) on #checkbox1
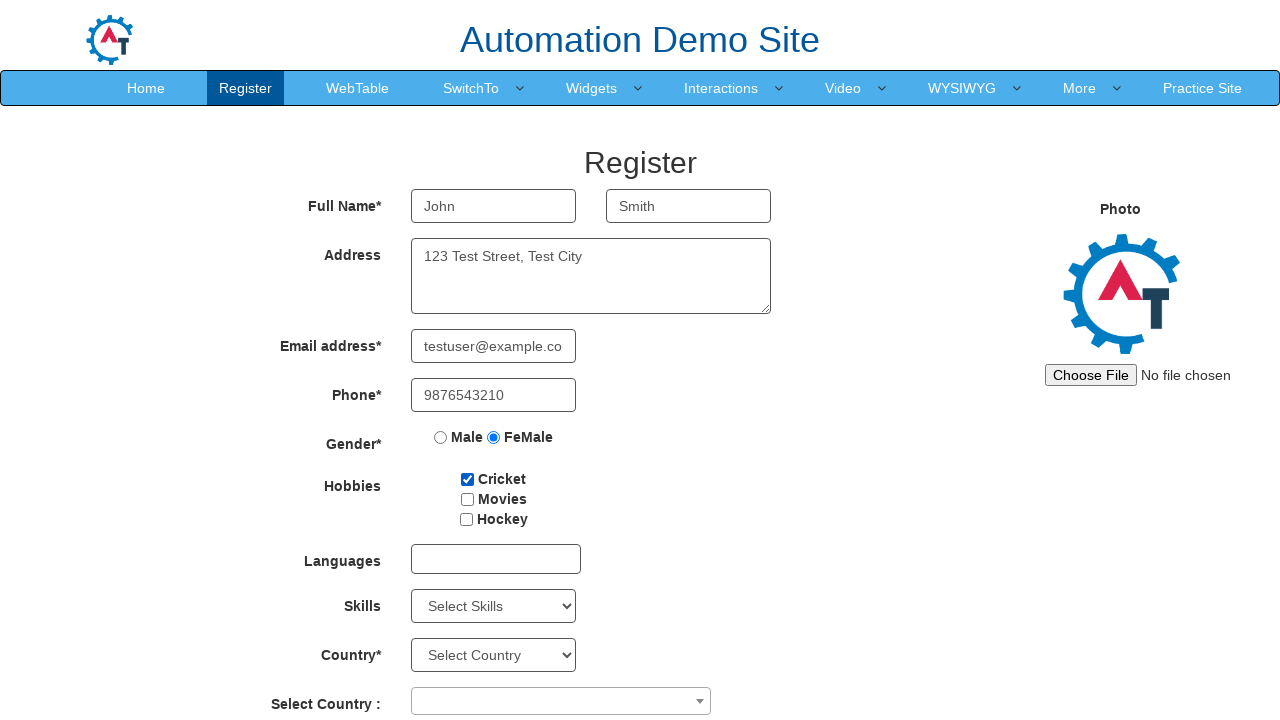

Checked second hobby checkbox at (467, 499) on #checkbox2
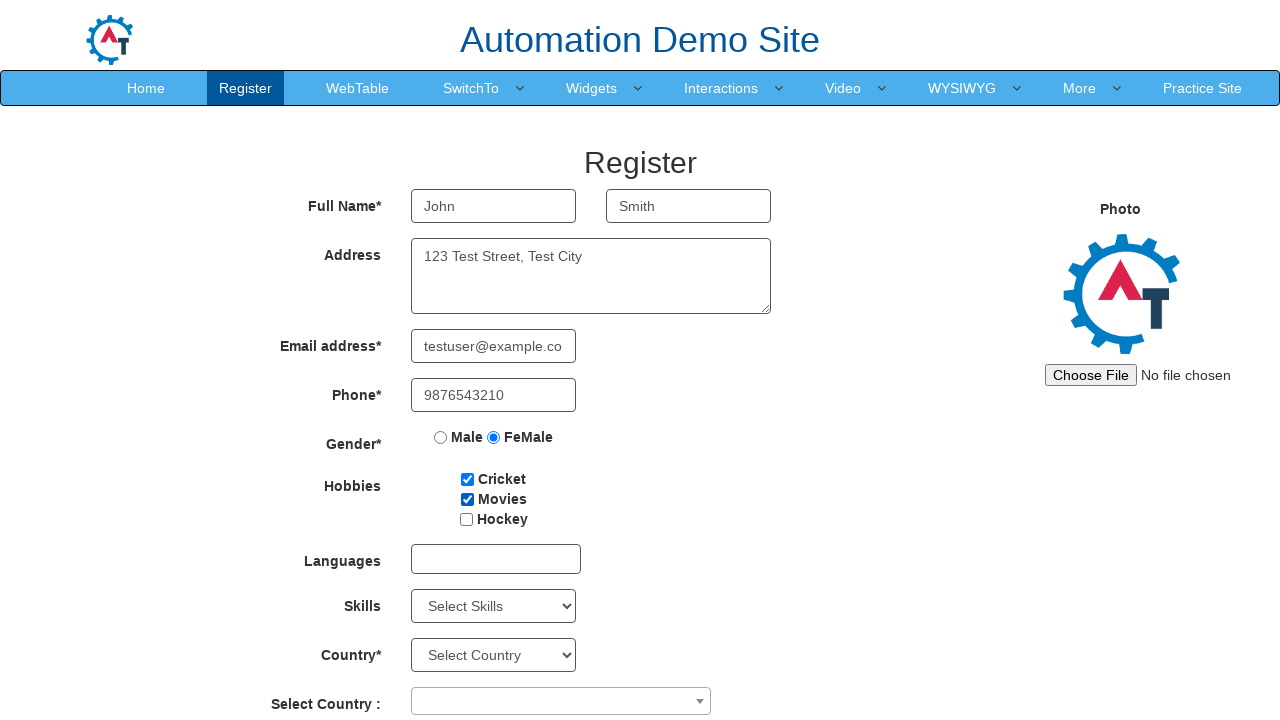

Checked third hobby checkbox at (466, 519) on #checkbox3
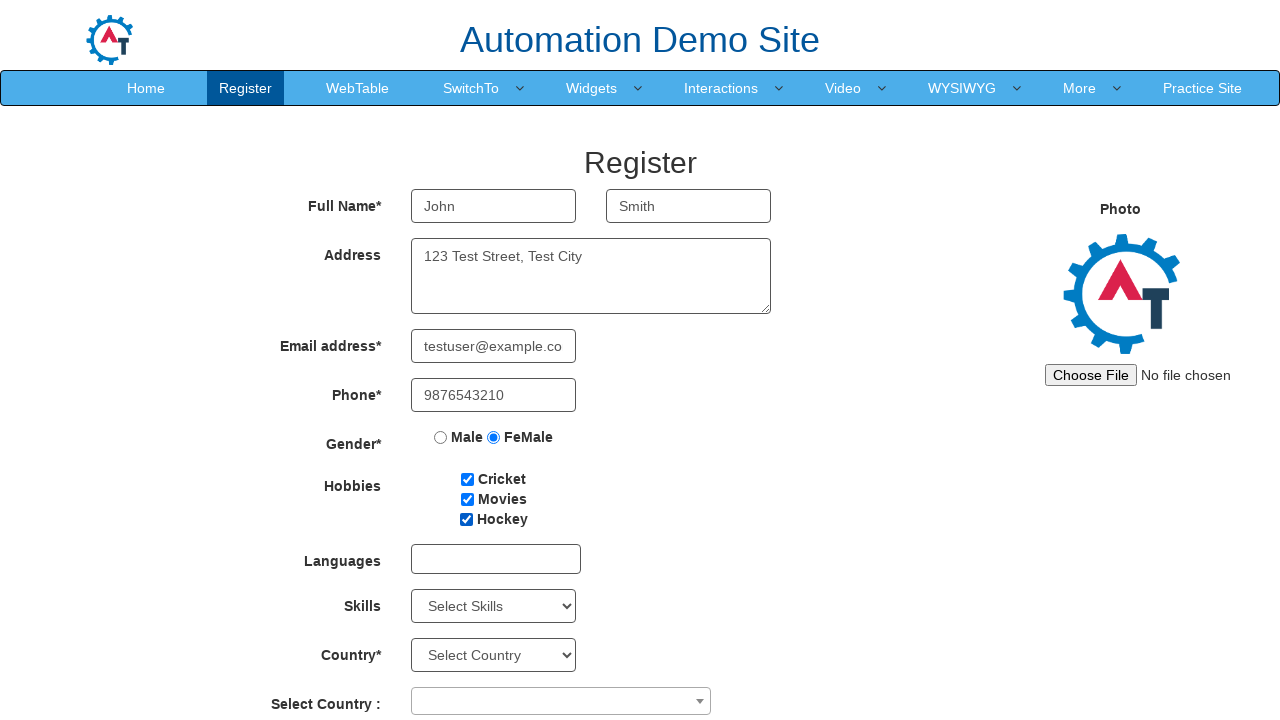

Clicked language selection dropdown at (496, 559) on #msdd
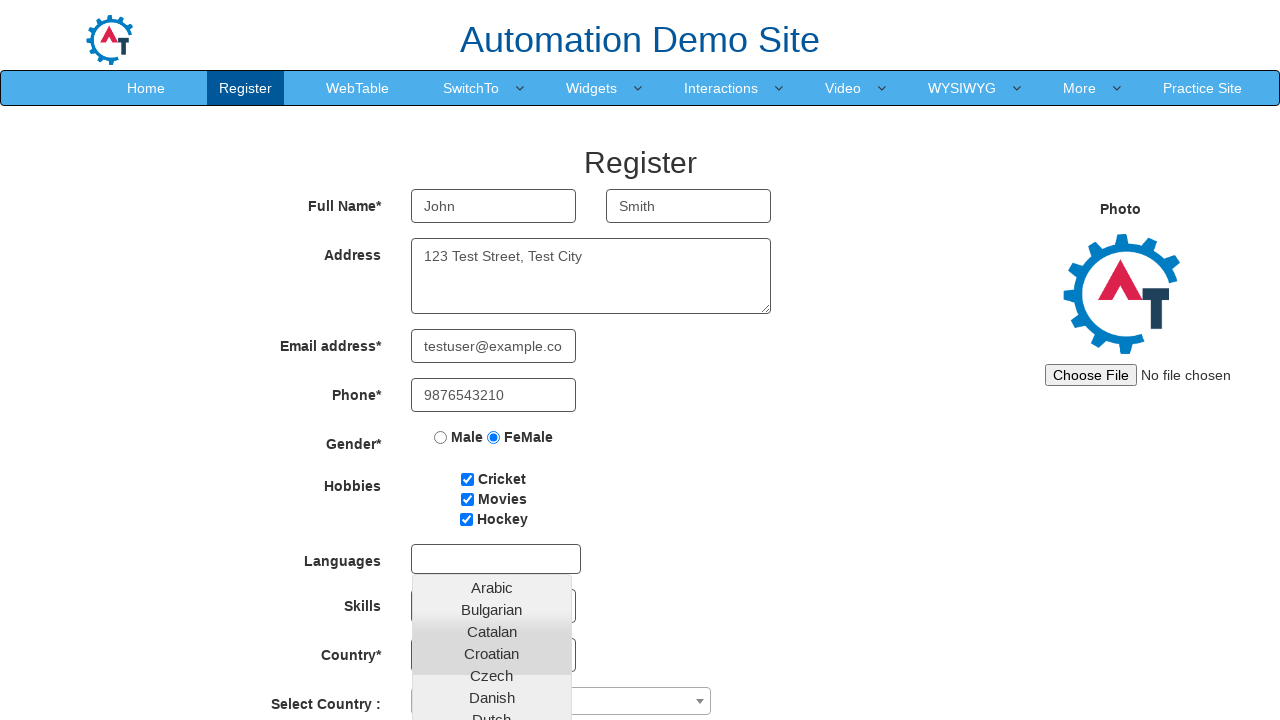

Selected 'Arabic' from language dropdown at (492, 587) on a:has-text('Arabic')
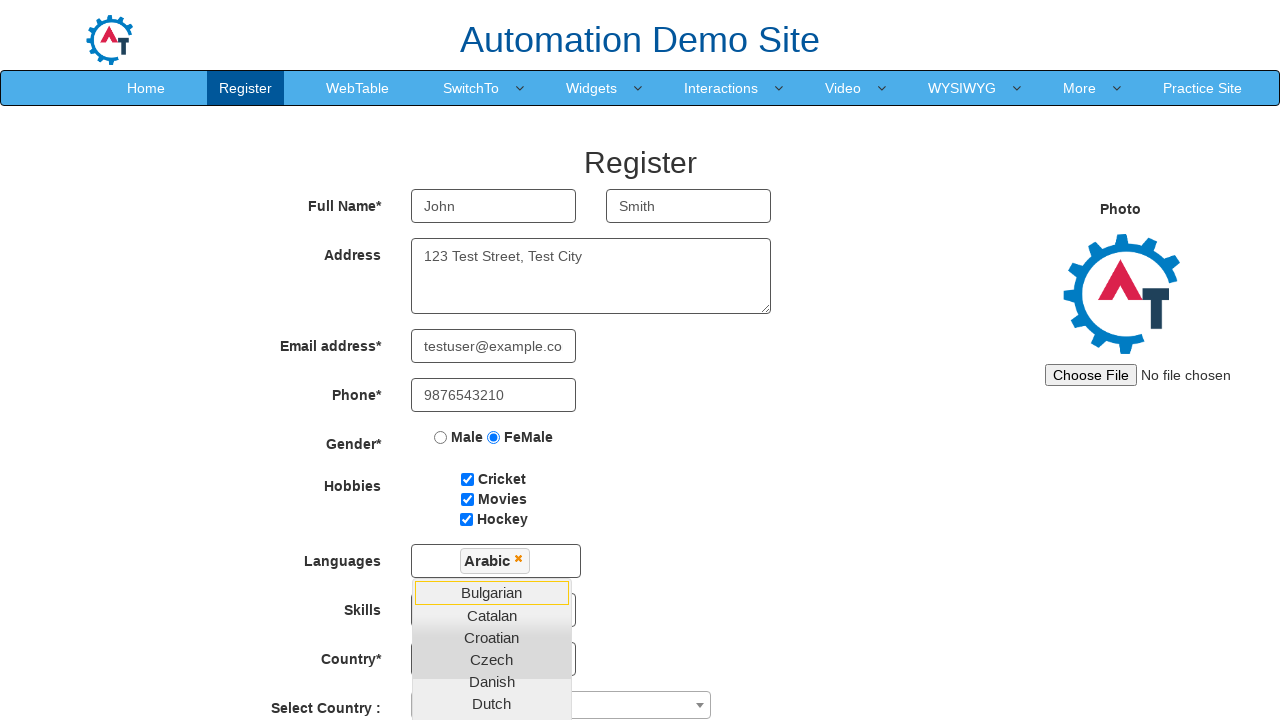

Selected 'Bulgarian' from language dropdown at (492, 592) on a:has-text('Bulgarian')
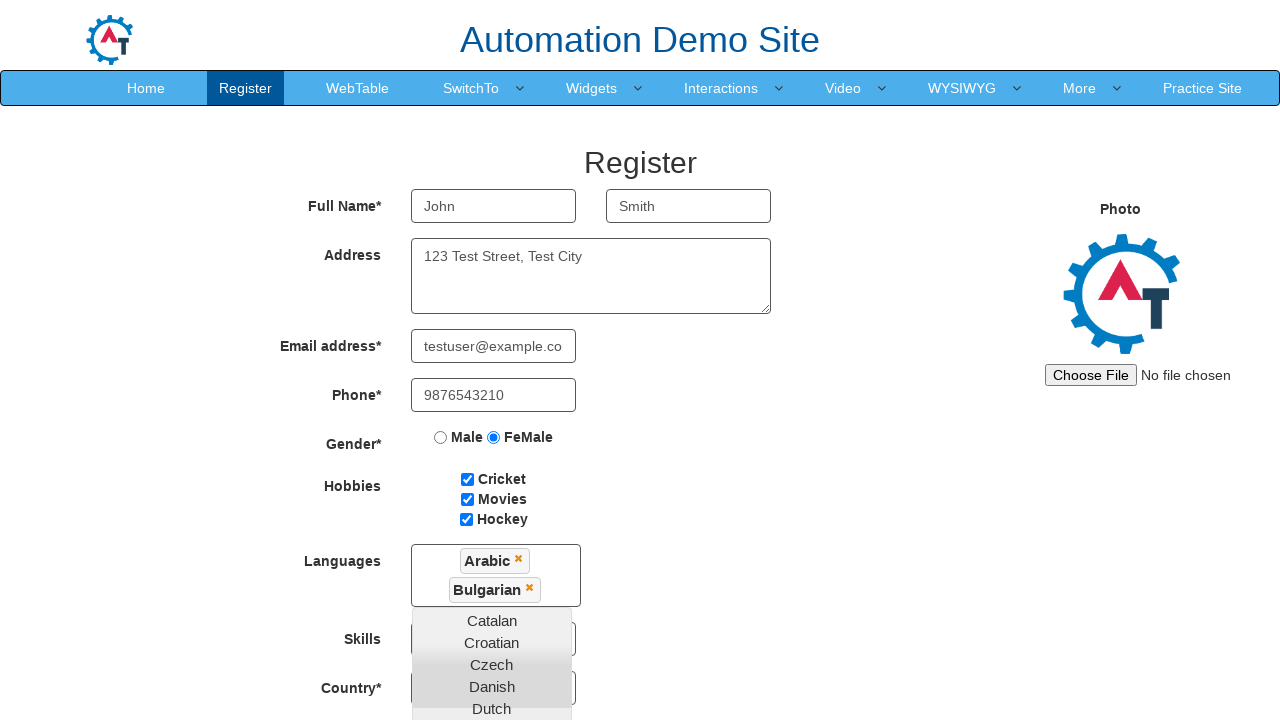

Selected 'Danish' from language dropdown at (492, 686) on a:has-text('Danish')
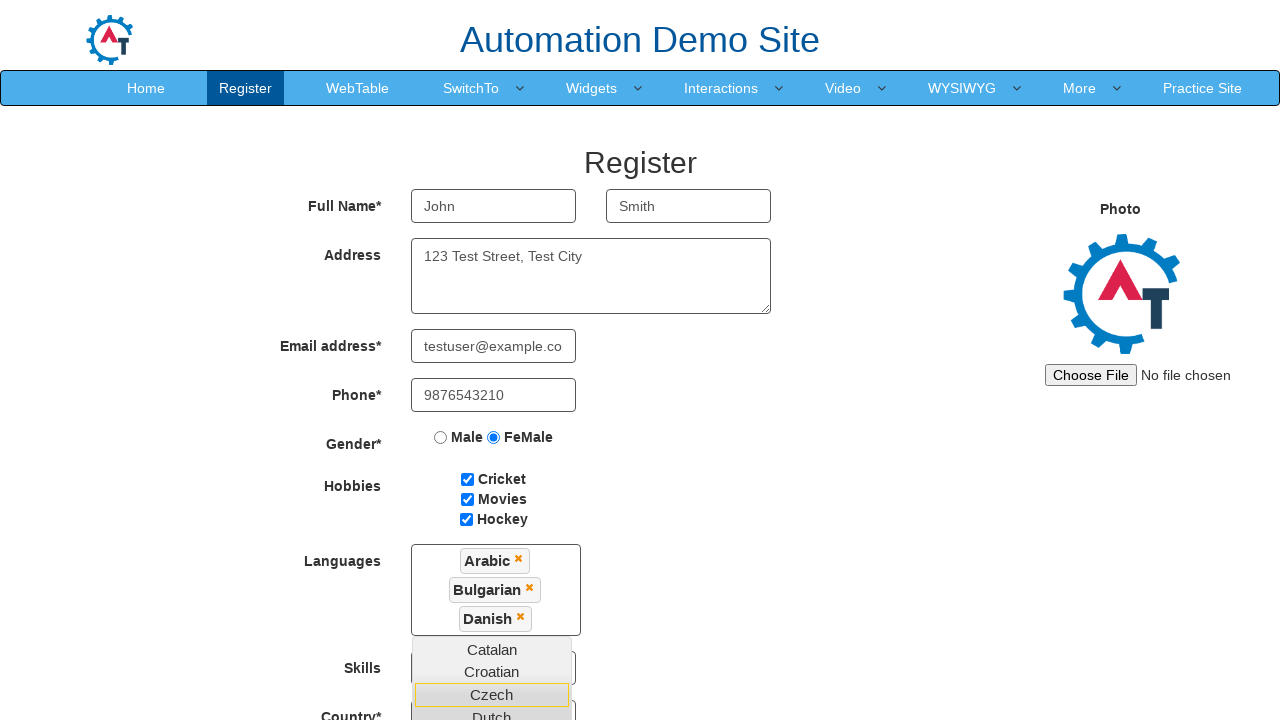

Filled first password field with 'TestPass123!' on #firstpassword
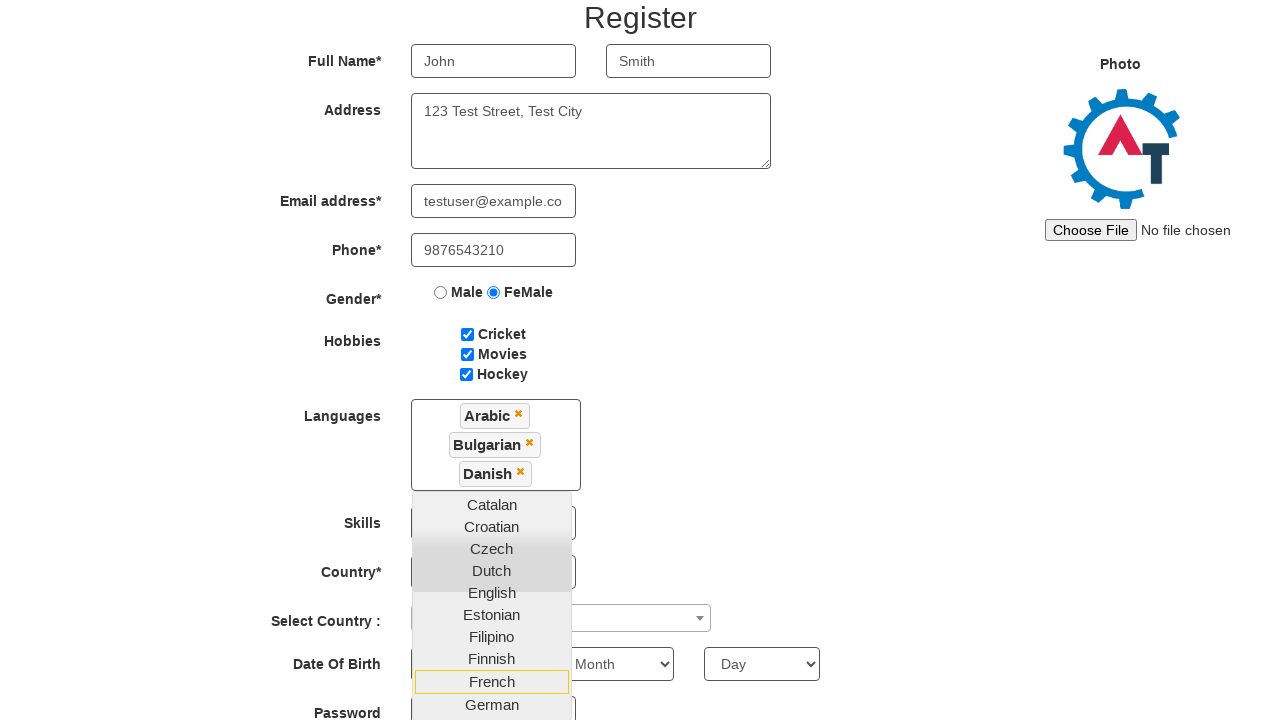

Filled password confirmation field with 'TestPass123!' on #secondpassword
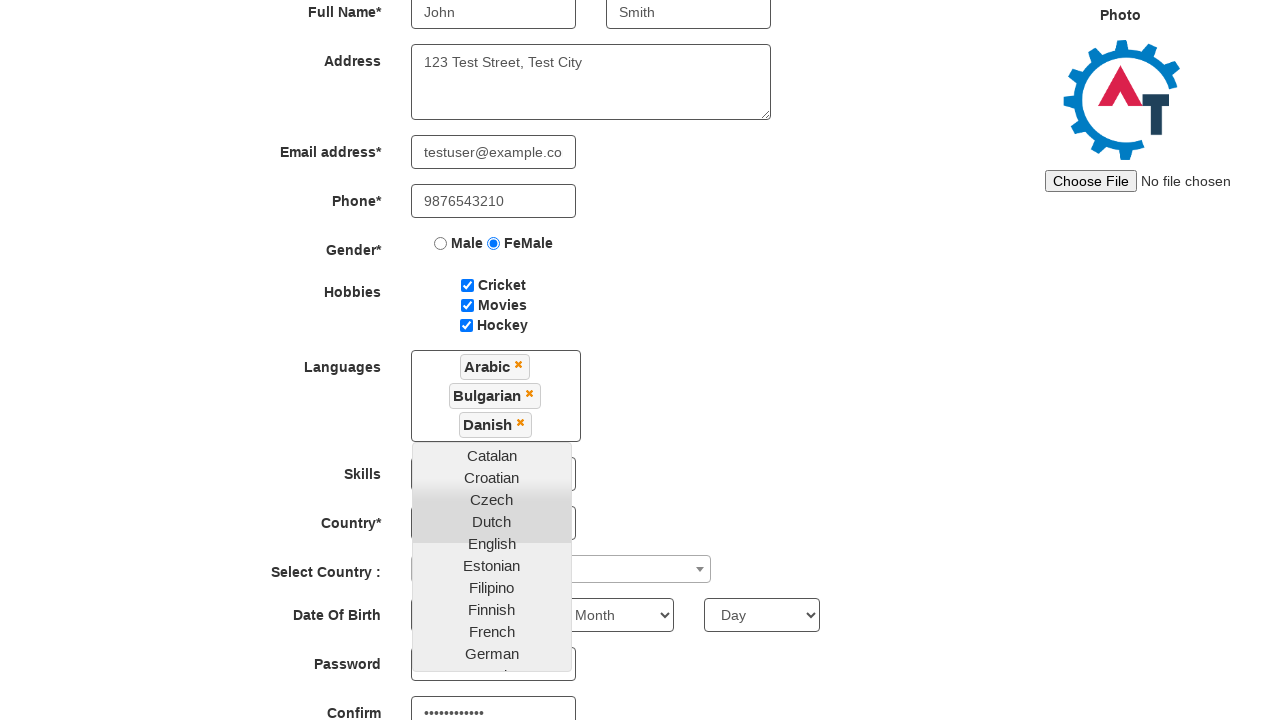

Clicked submit button to register at (572, 623) on #submitbtn
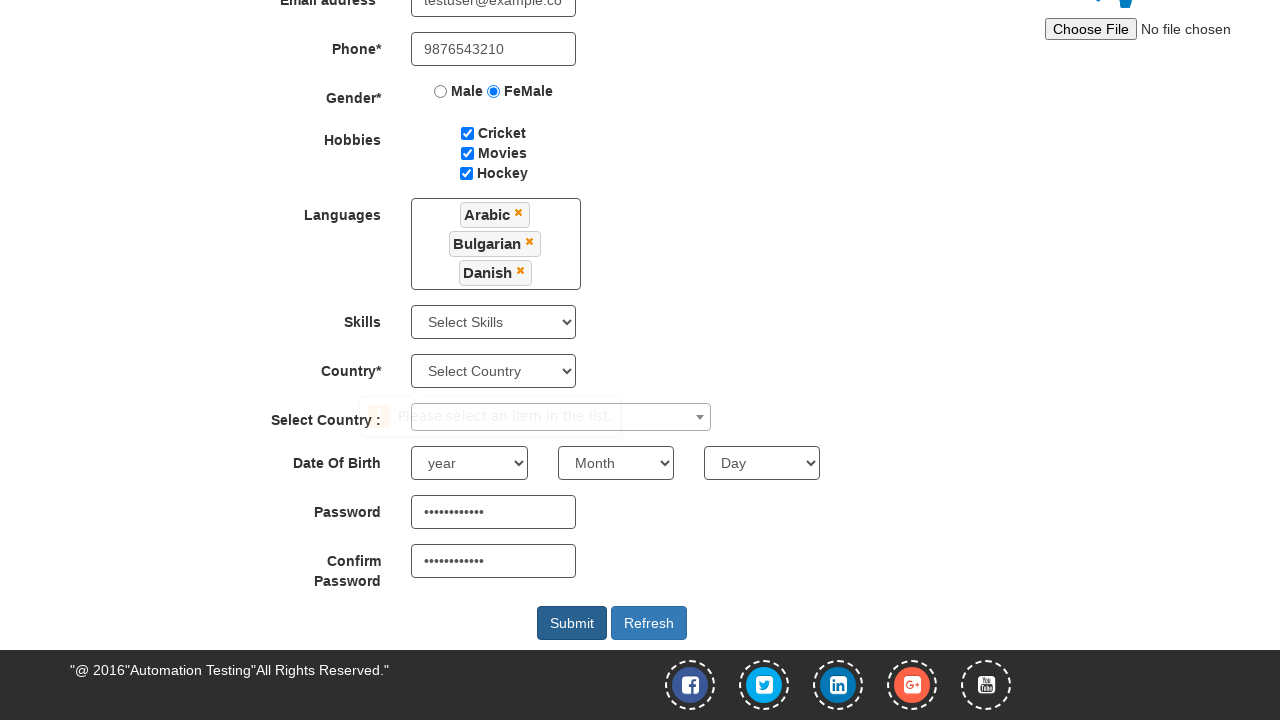

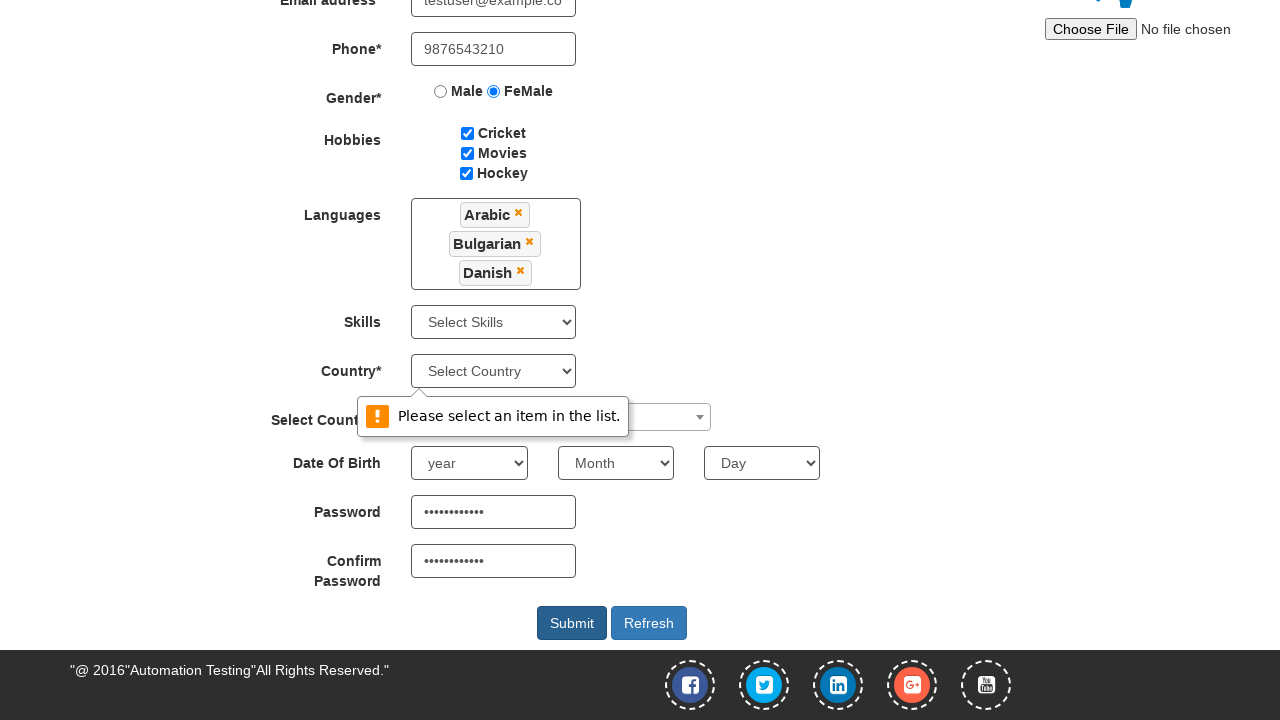